Navigates to a training support website and clicks the "About Us" link to navigate to the about page

Starting URL: https://v1.training-support.net/

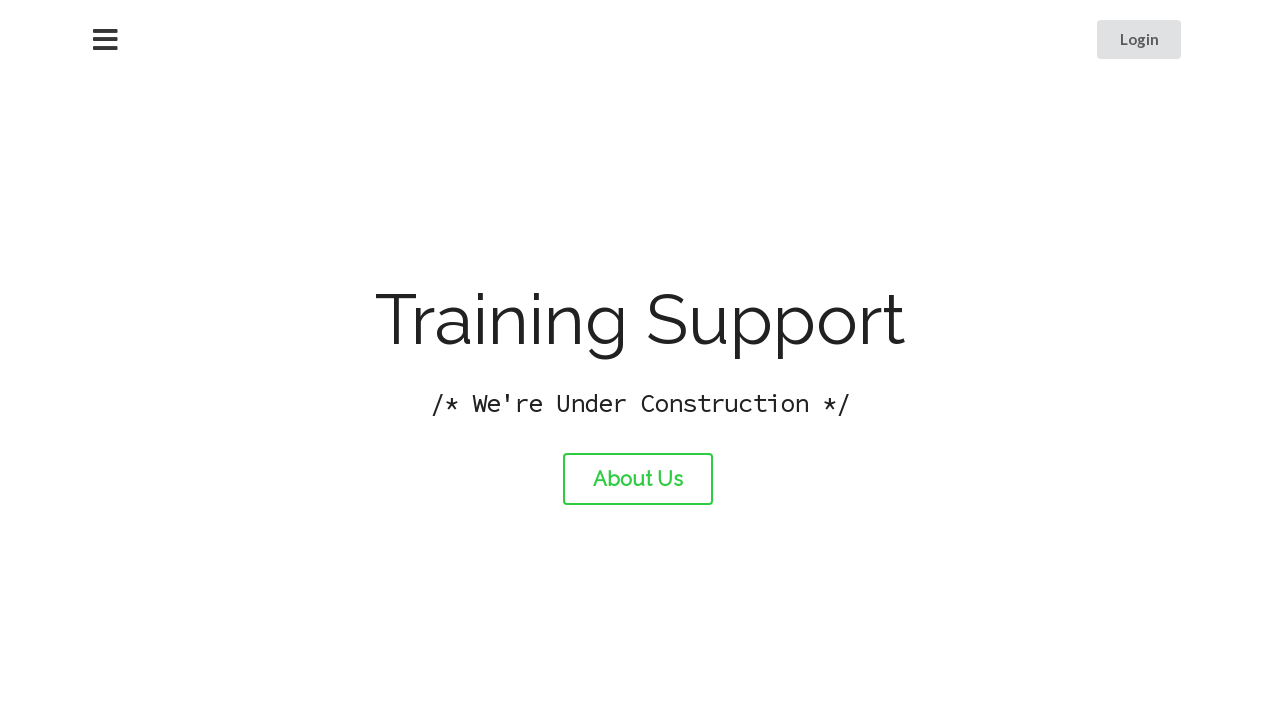

Navigated to training support website
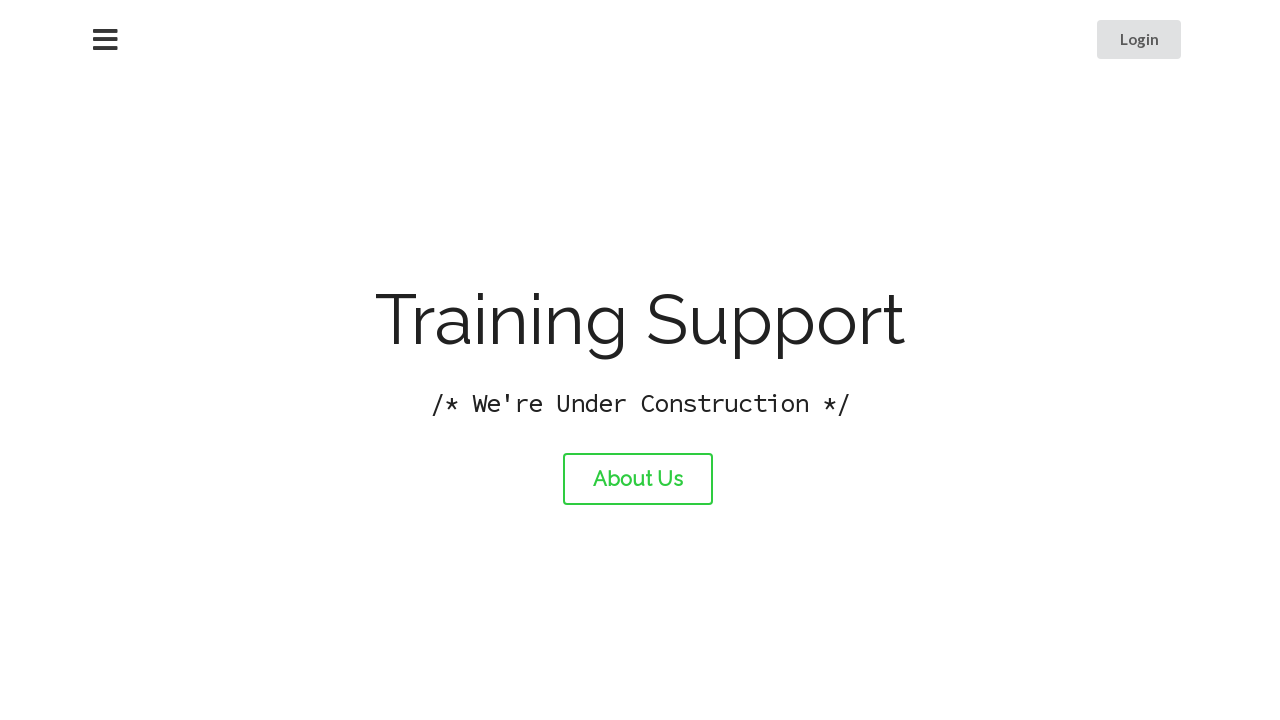

Clicked the 'About Us' link at (638, 479) on #about-link
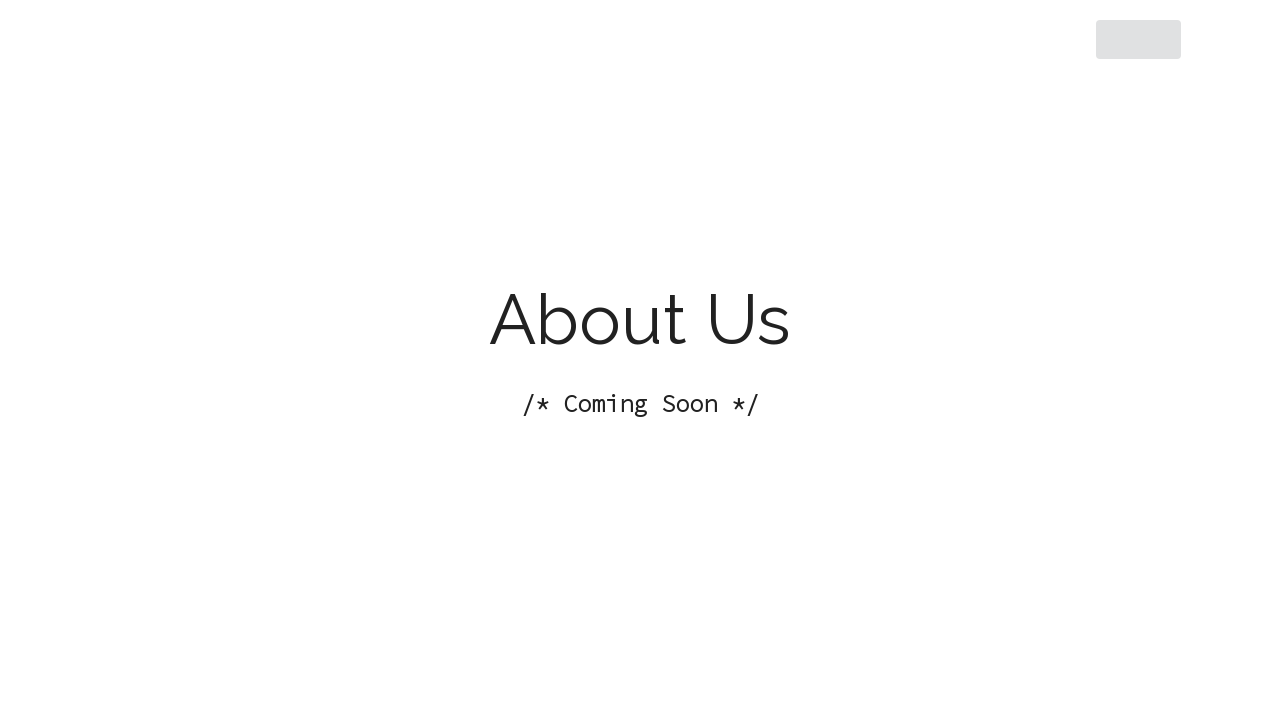

About page loaded successfully
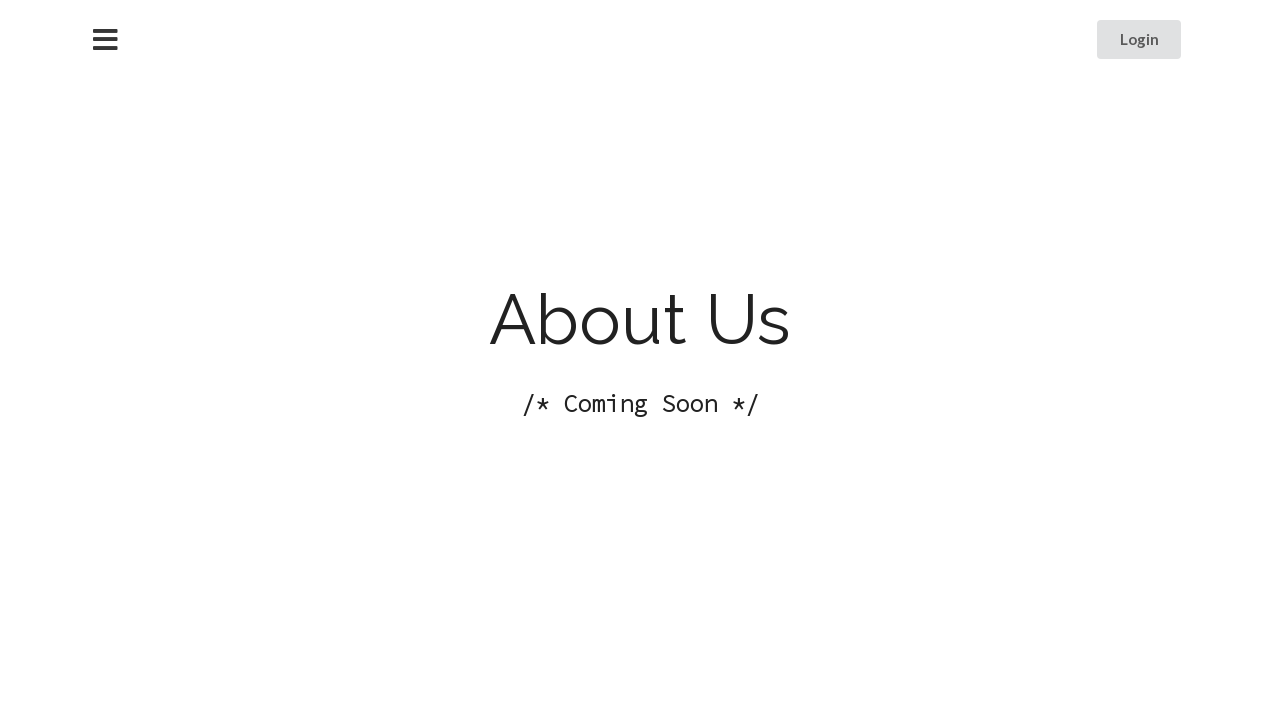

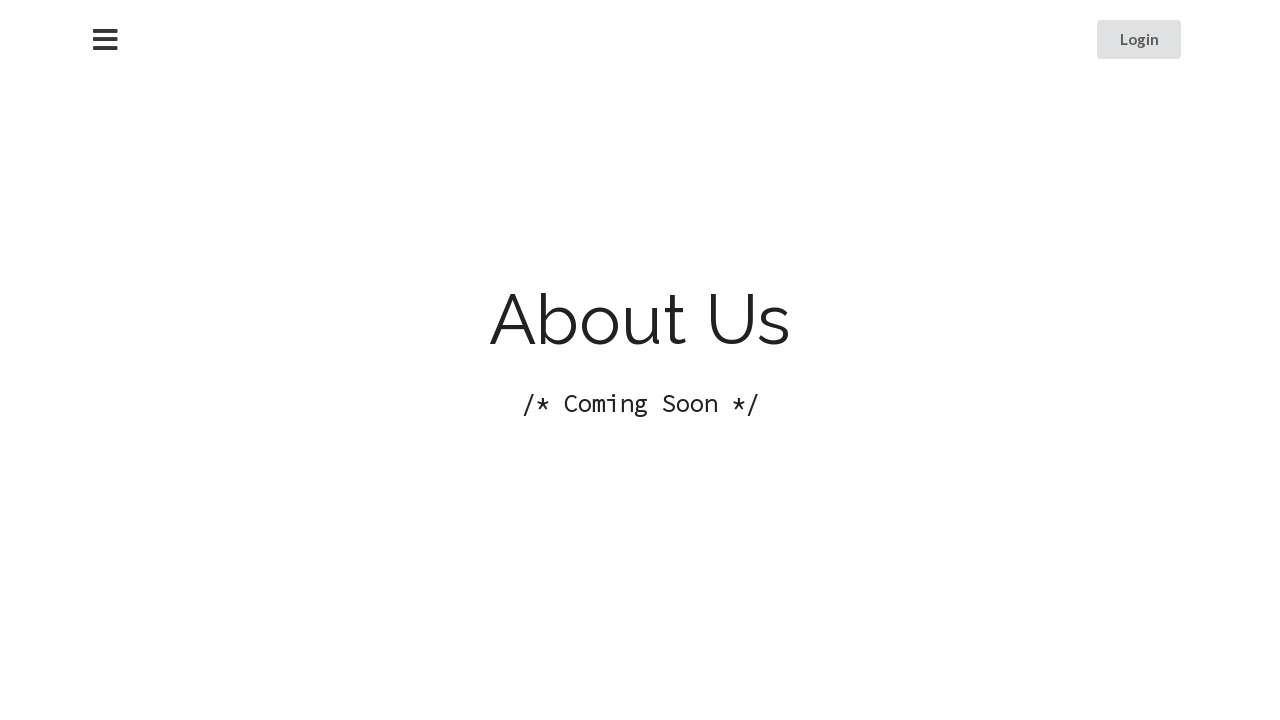